Tests a flight booking flow on BlazeDemo by selecting departure and arrival cities, choosing a flight, and filling out passenger and payment information to complete the booking

Starting URL: http://blazedemo.com/

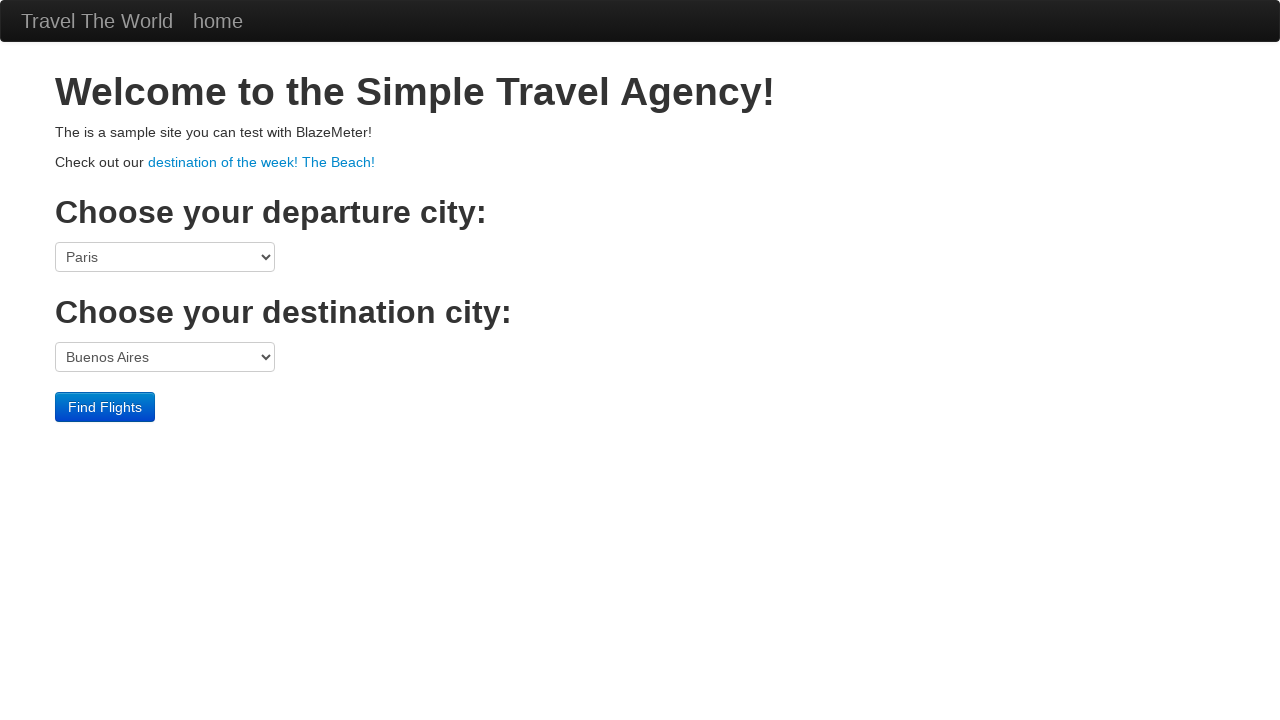

Selected Boston as departure city on select[name='fromPort']
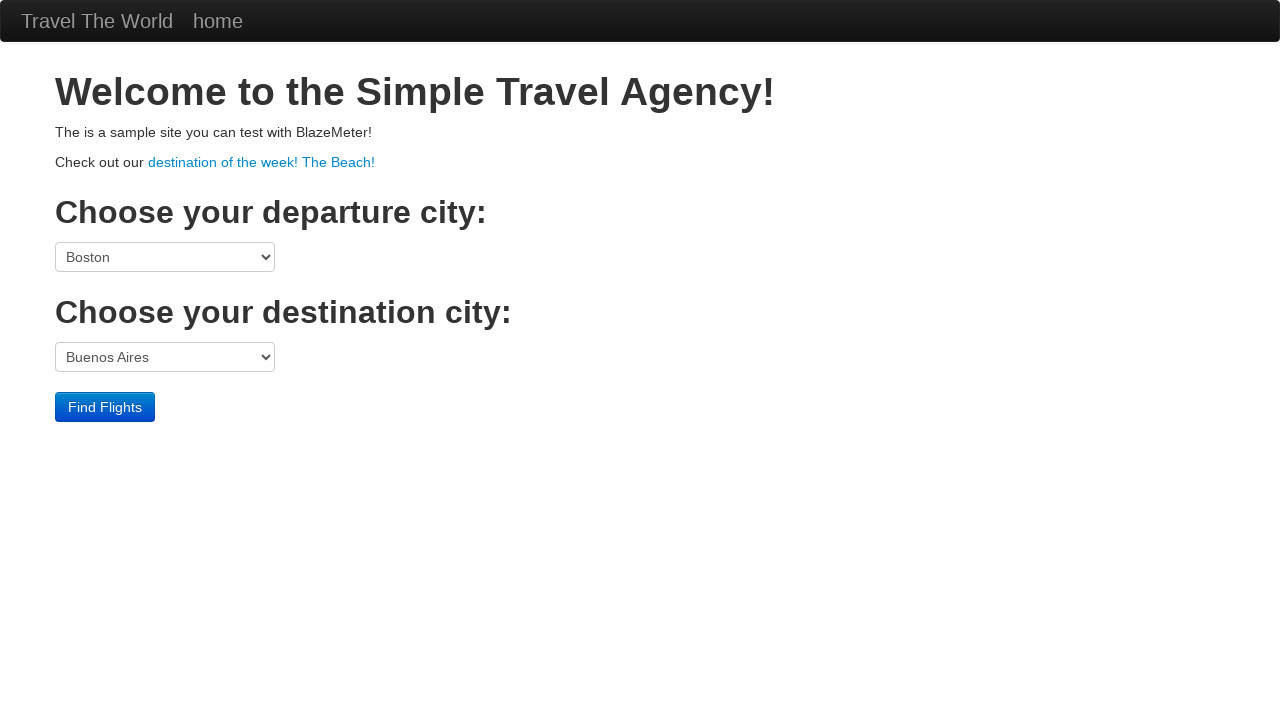

Selected London as destination city on select[name='toPort']
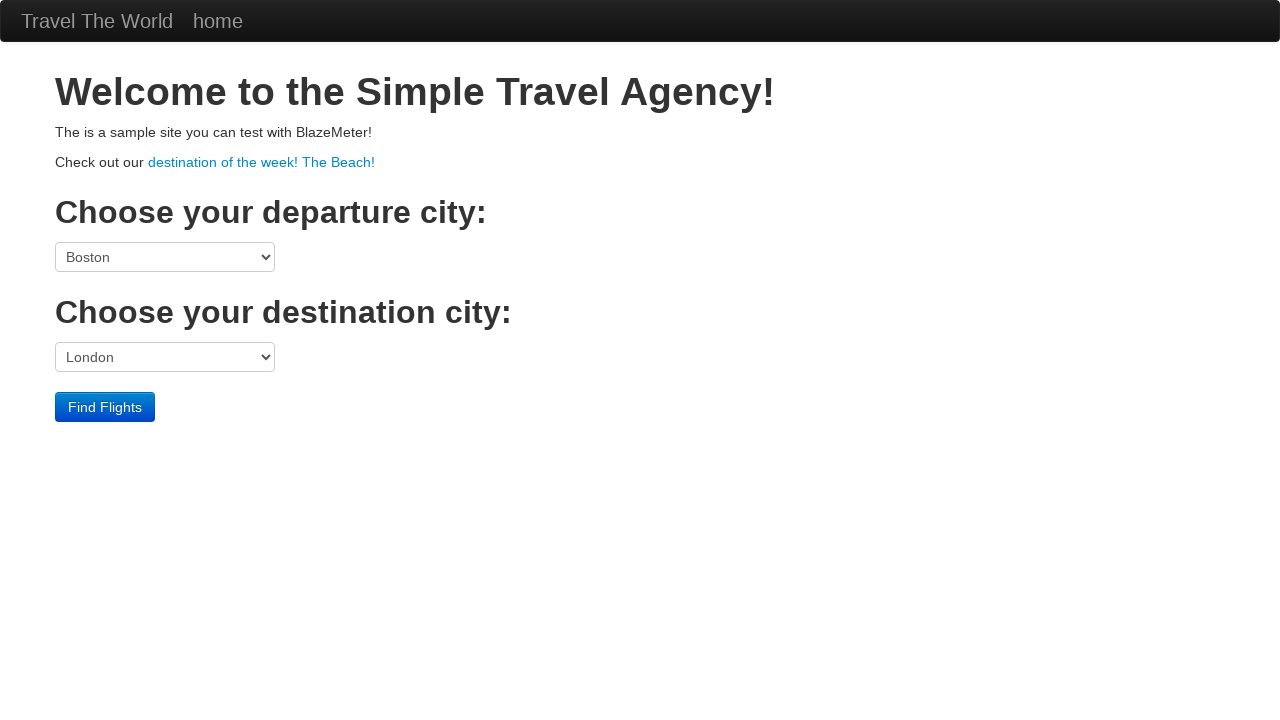

Clicked Find Flights button at (105, 407) on input.btn.btn-primary
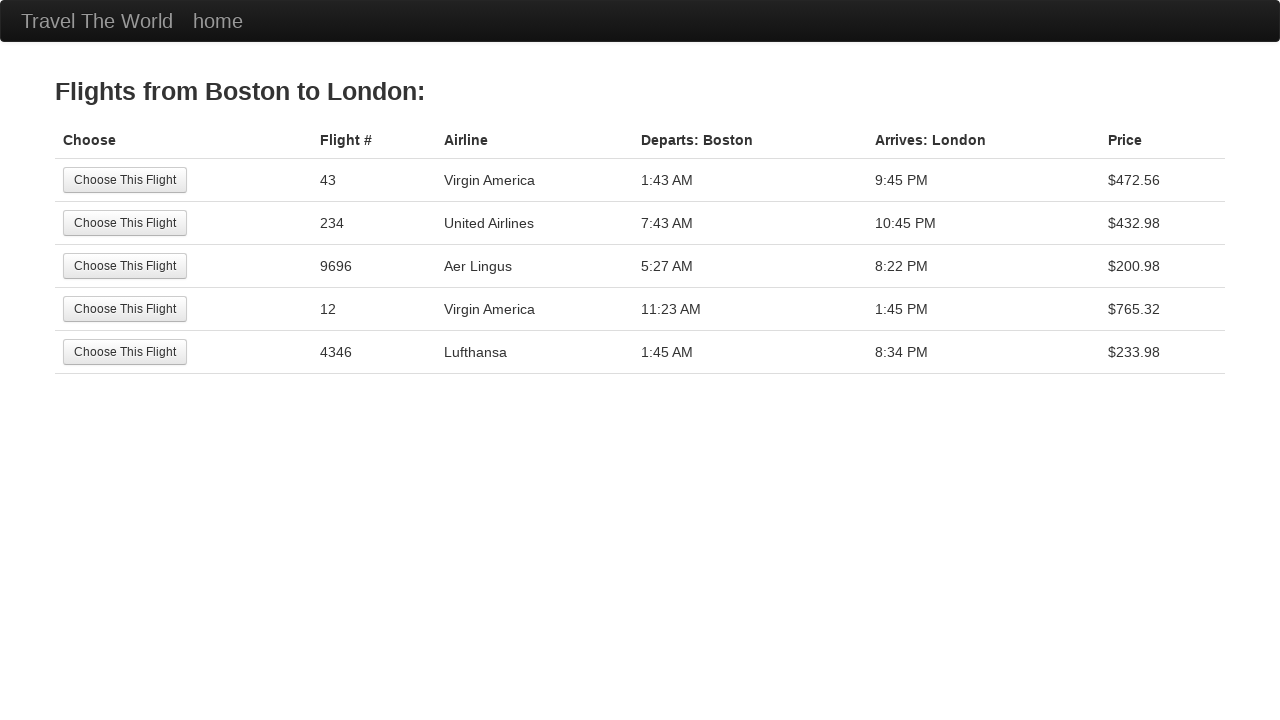

Selected second available flight at (125, 180) on (//input[@value='Choose This Flight'])[1]
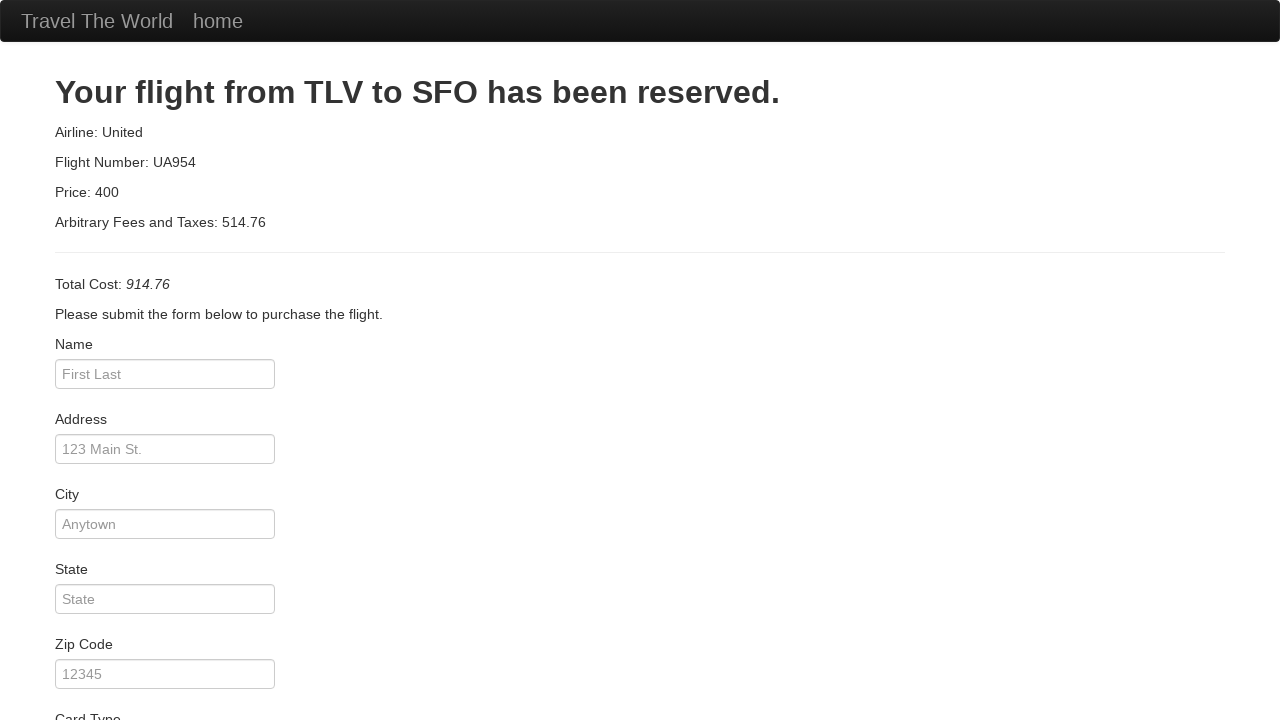

Entered passenger name 'Blazy Blaze' on #inputName
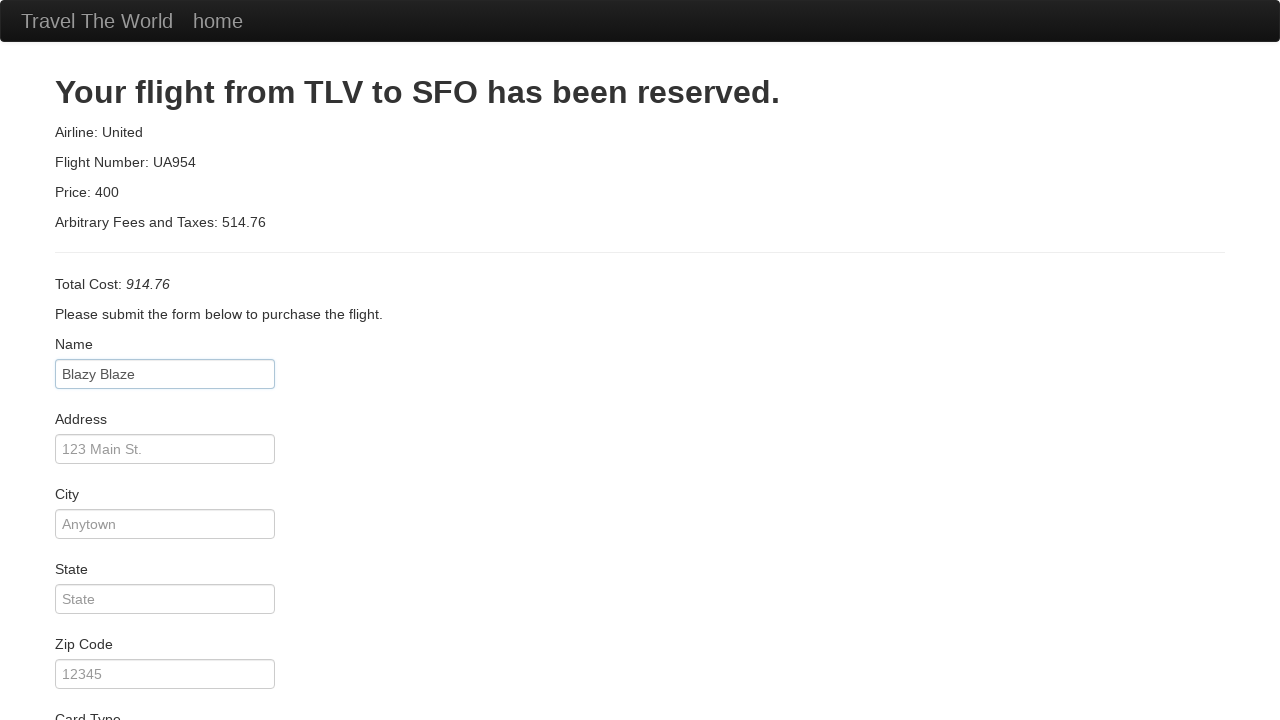

Entered address 'h' on #address
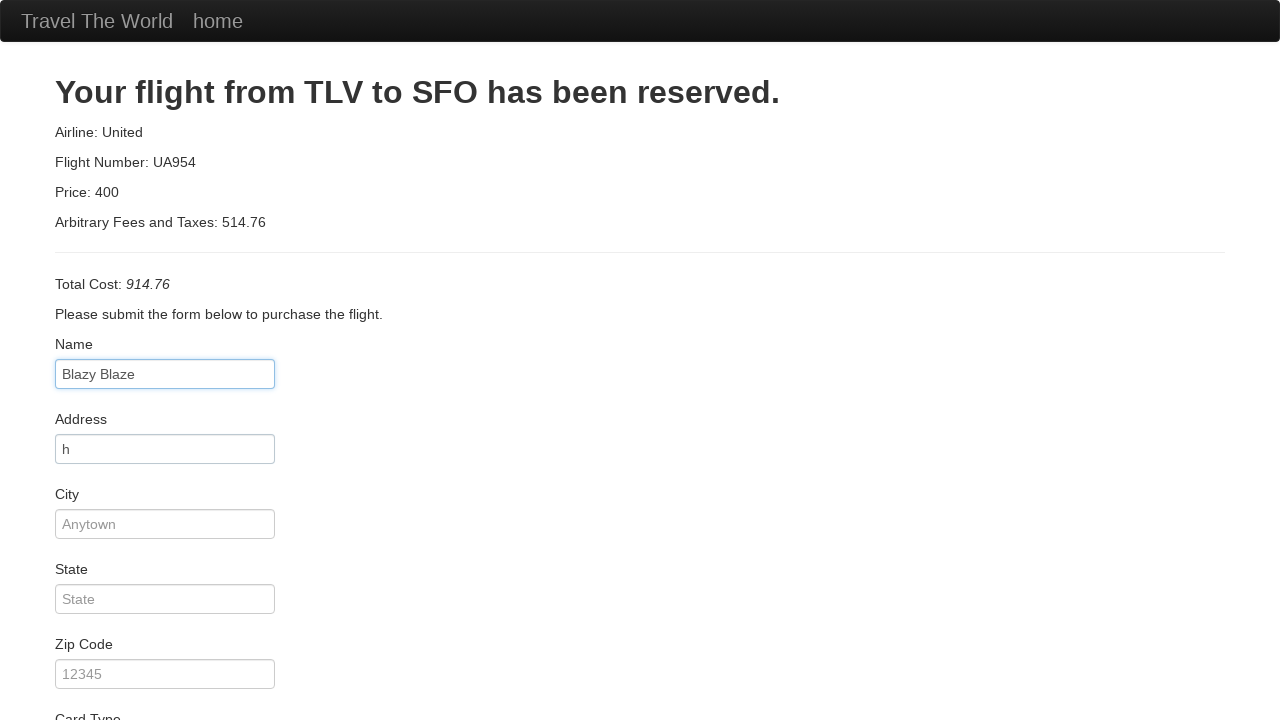

Entered city 'Santa Clara' on #city
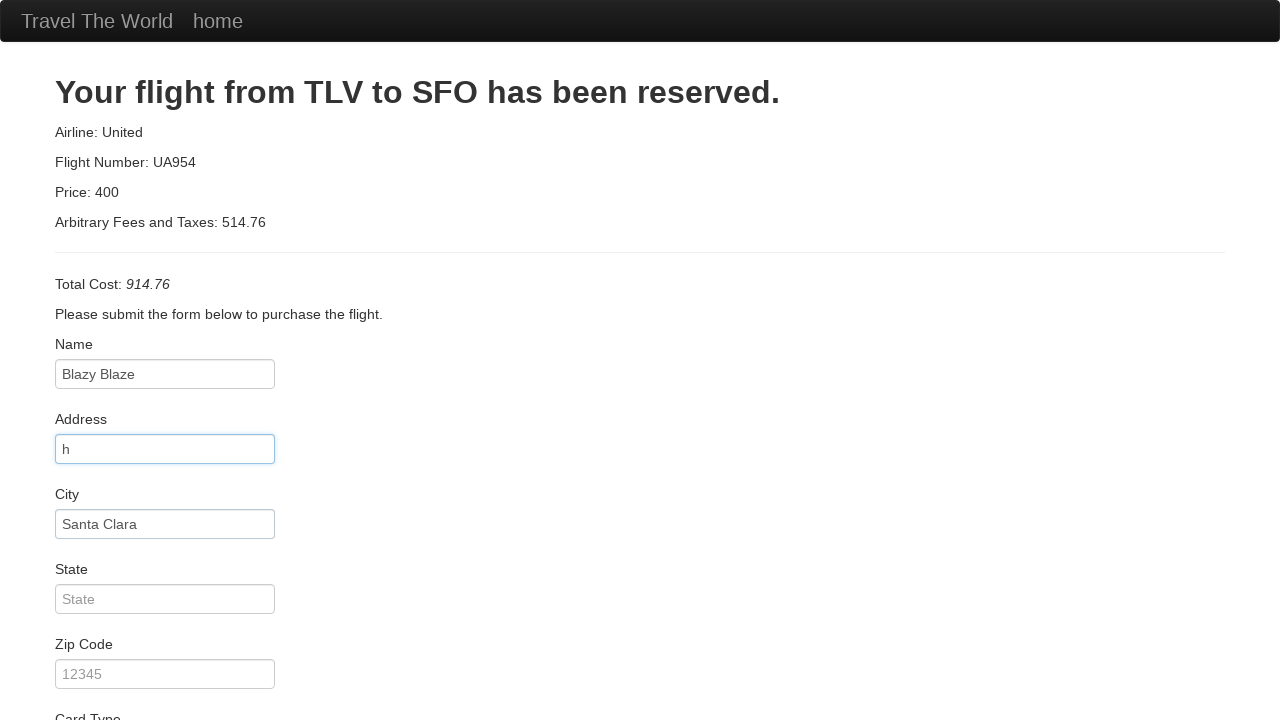

Entered state 'CA' on #state
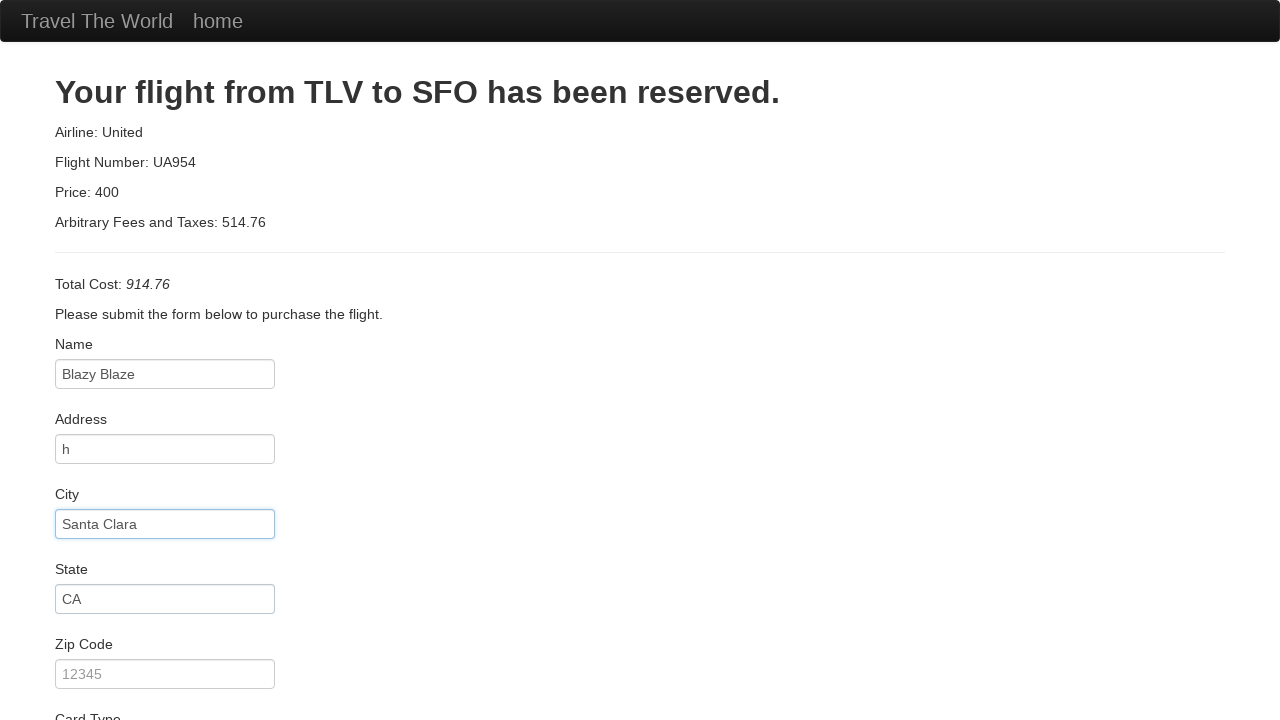

Entered zip code '12345' on #zipCode
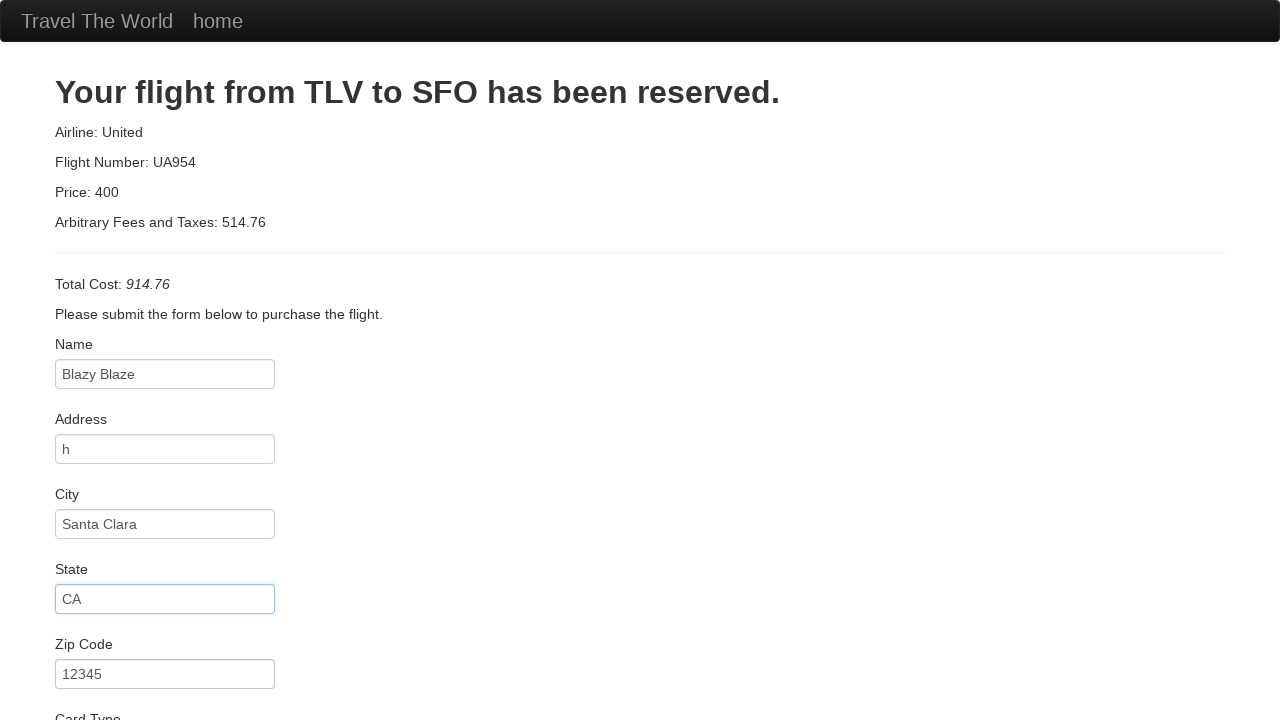

Selected American Express as card type on #cardType
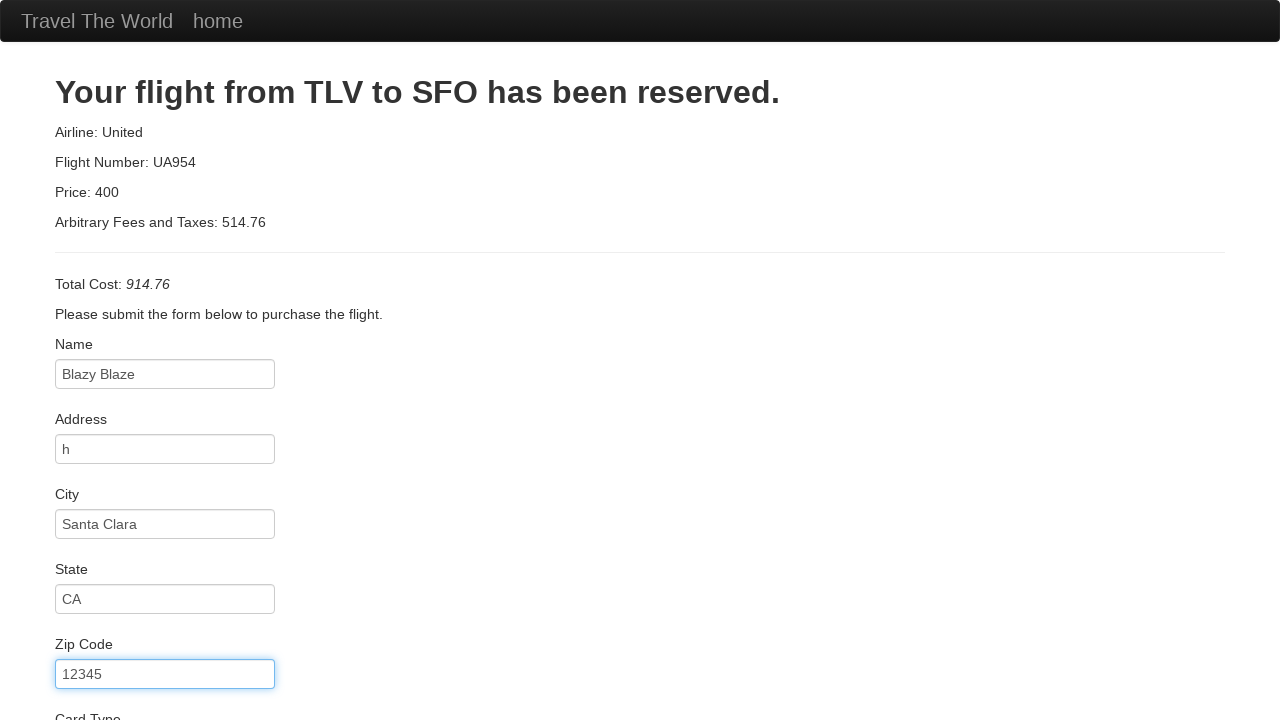

Entered credit card number '8' on #creditCardNumber
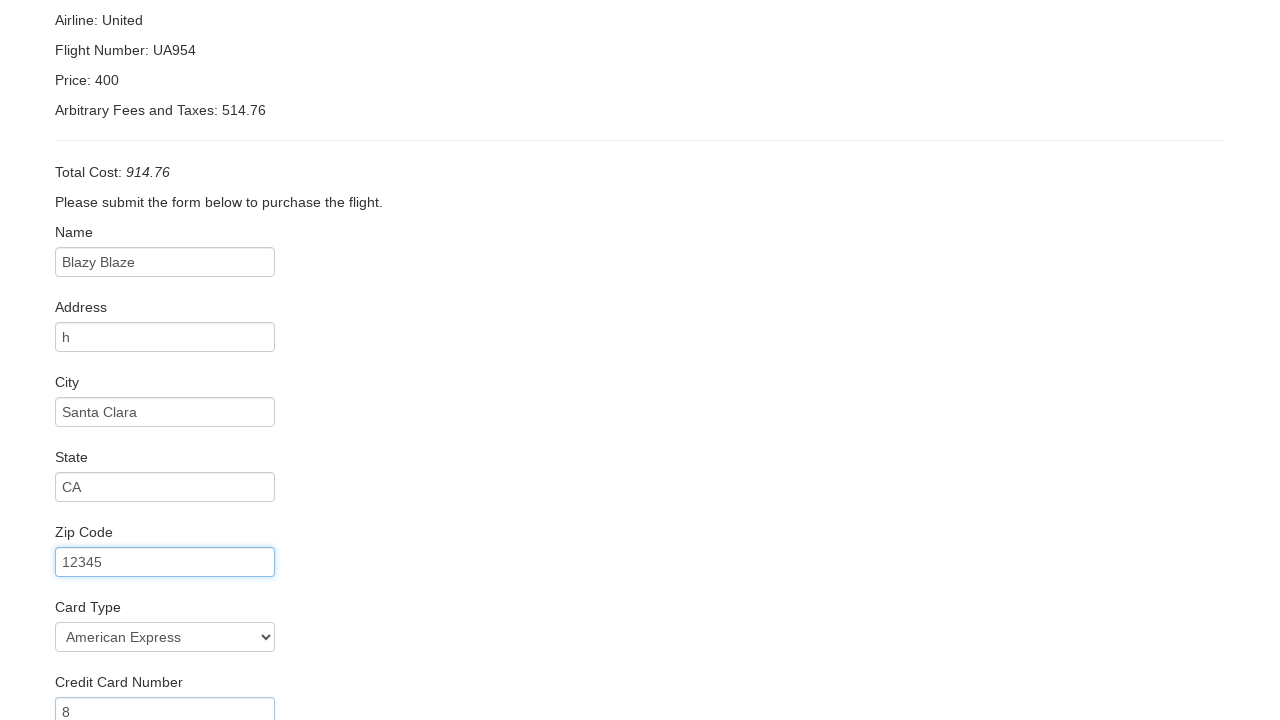

Entered credit card expiration month '12' on #creditCardMonth
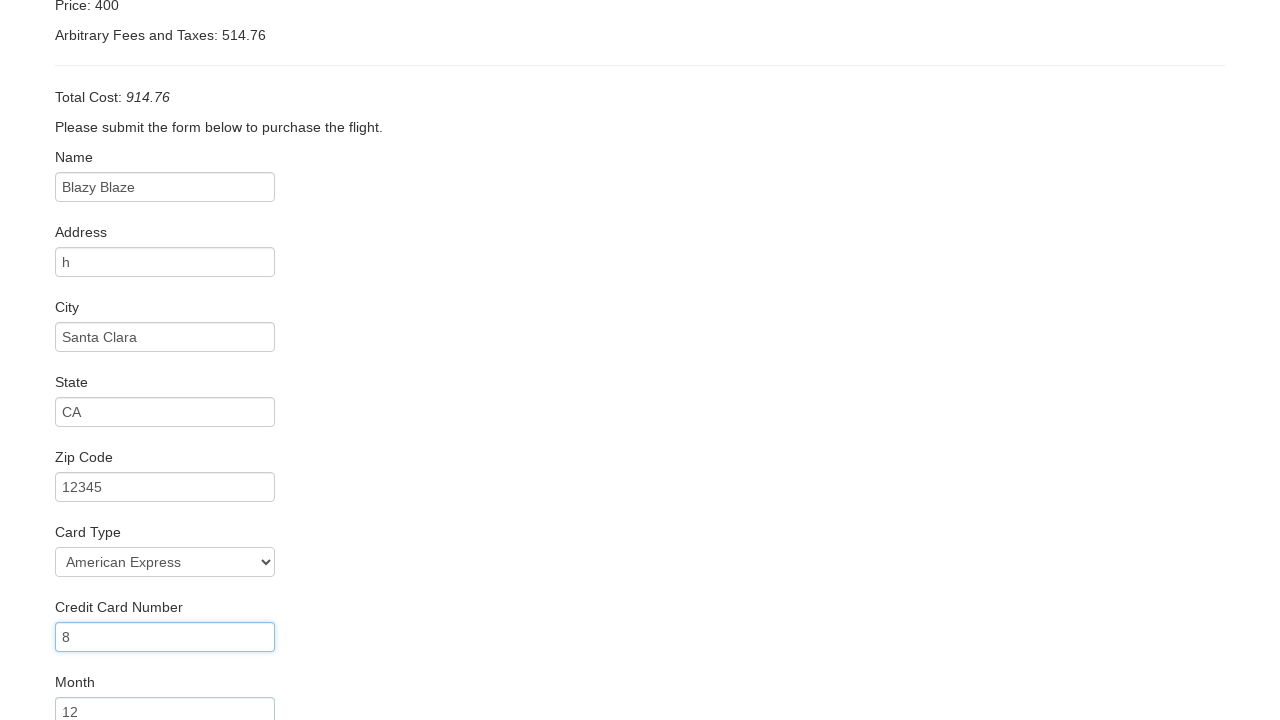

Entered credit card expiration year '2019' on #creditCardYear
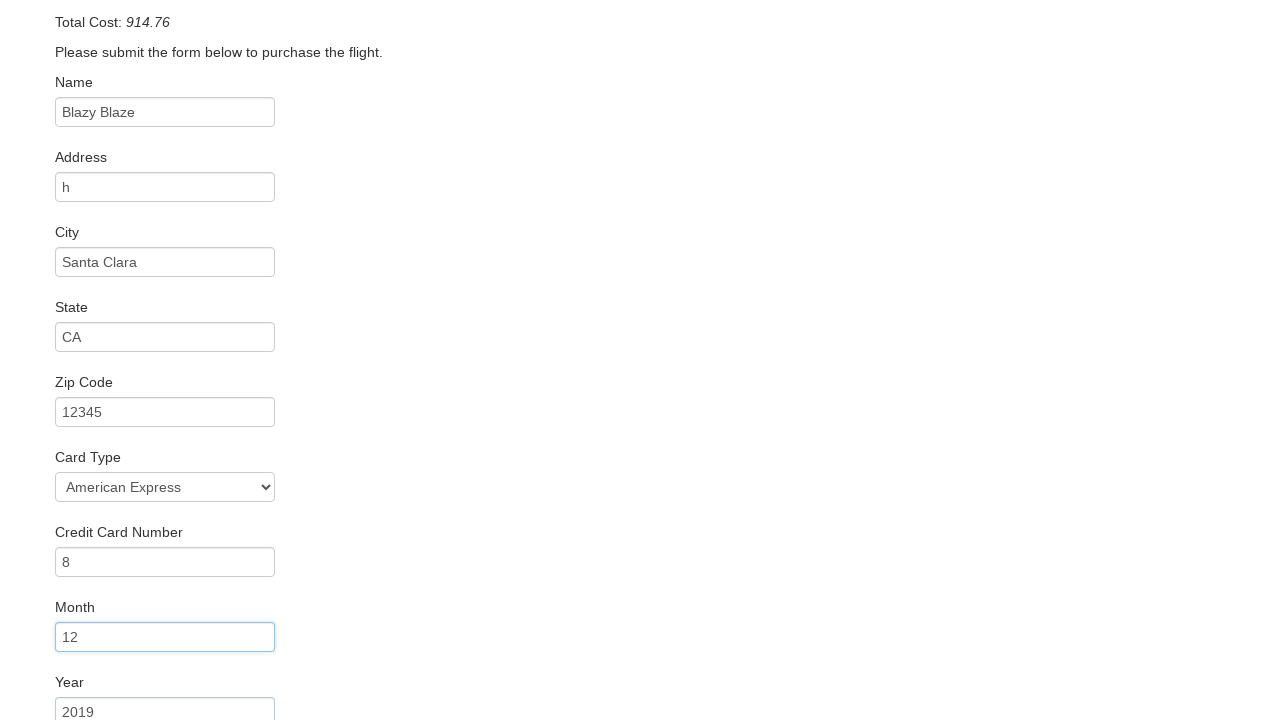

Entered cardholder name 'BlazeMeter' on #nameOnCard
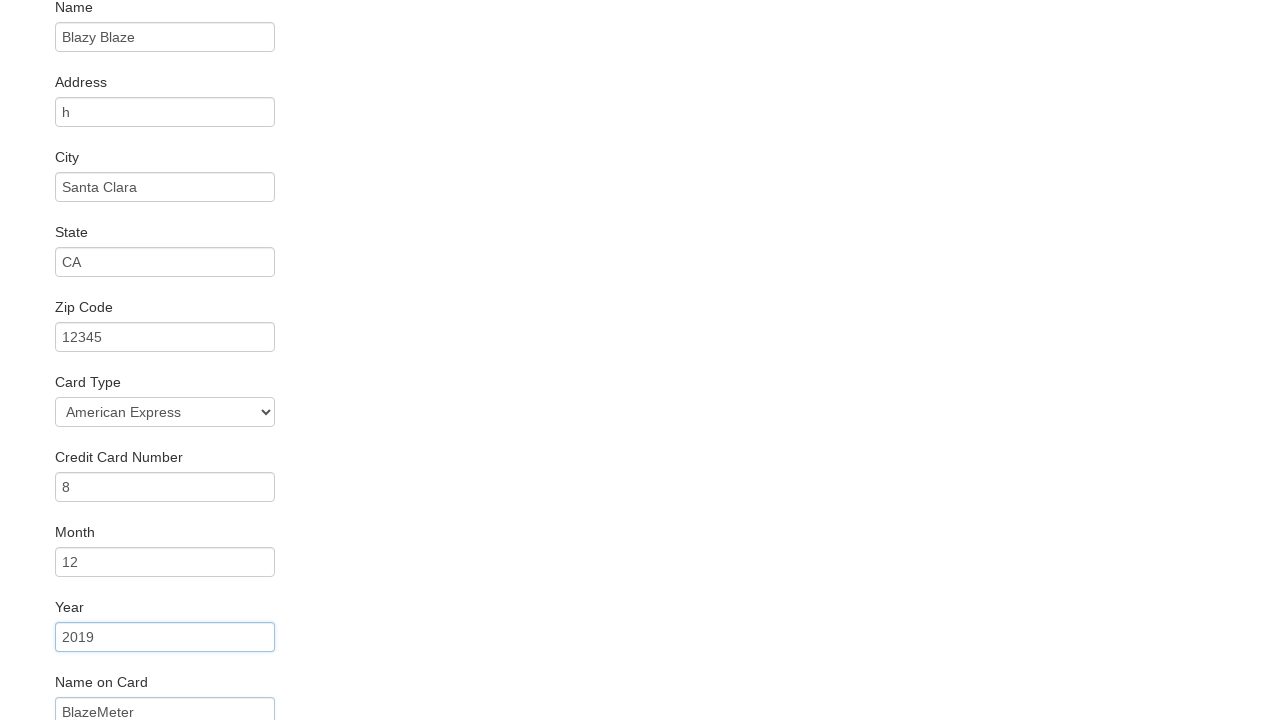

Clicked Purchase Flight button to complete booking at (118, 685) on input.btn.btn-primary
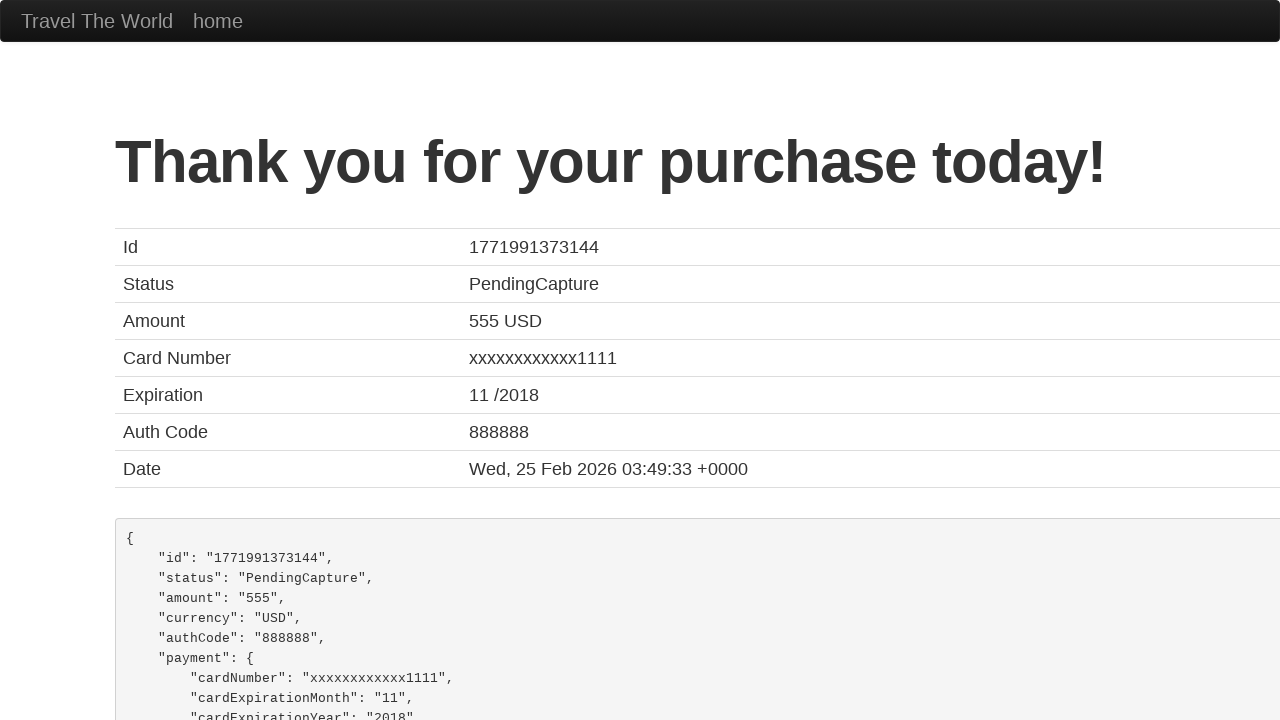

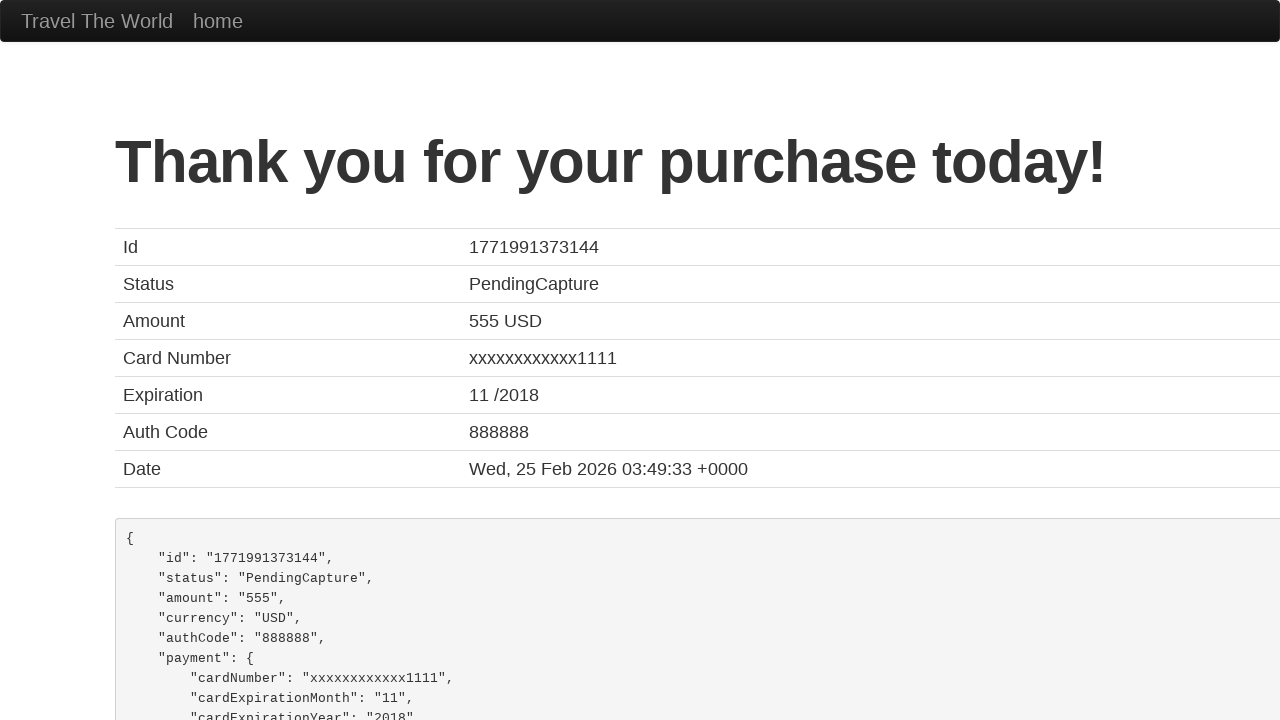